Navigates to IPO status page, clicks on a dropdown selector, and waits for the IPO list to load

Starting URL: https://ipostatus.kfintech.com/

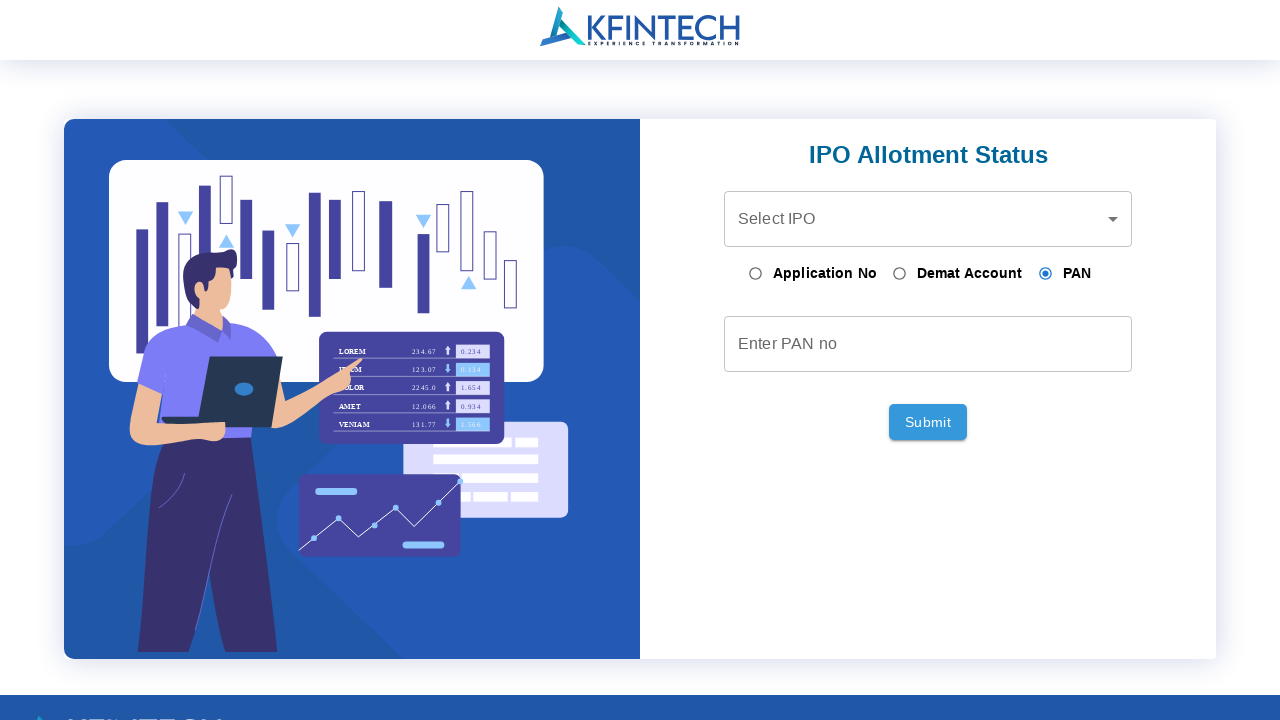

Navigated to IPO status page at https://ipostatus.kfintech.com/
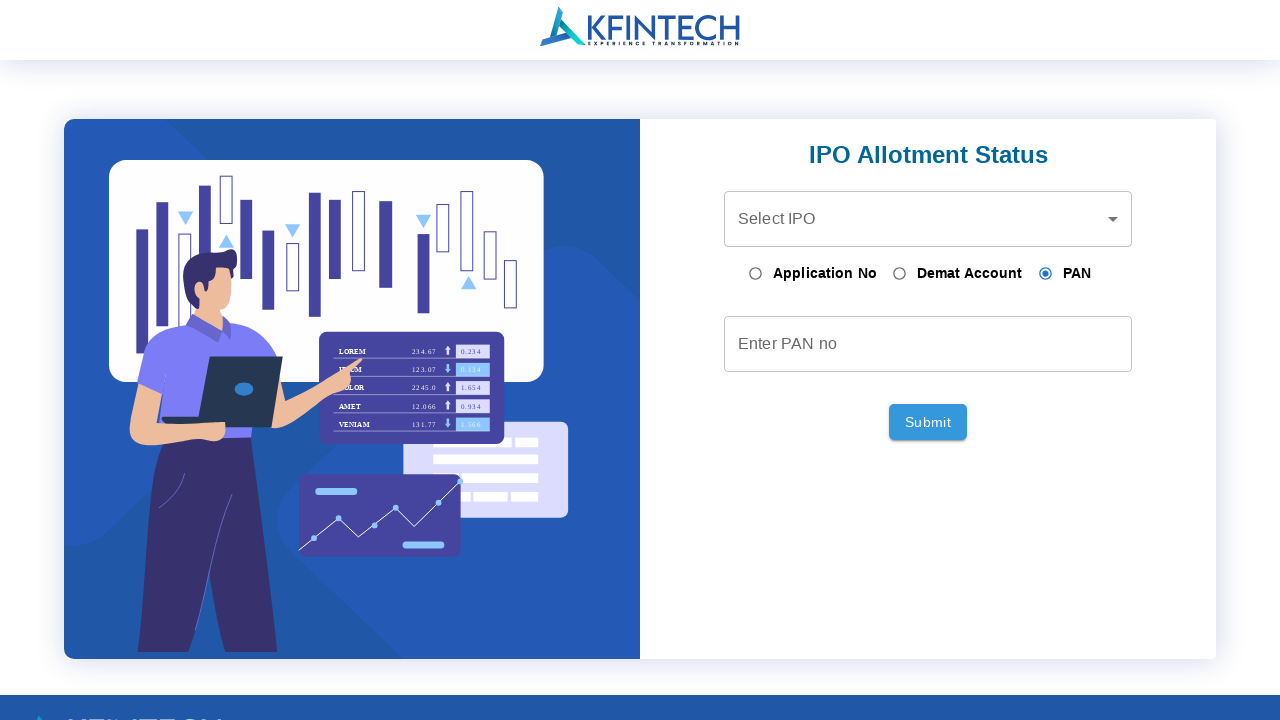

Clicked on depository dropdown selector at (928, 219) on .depository-select
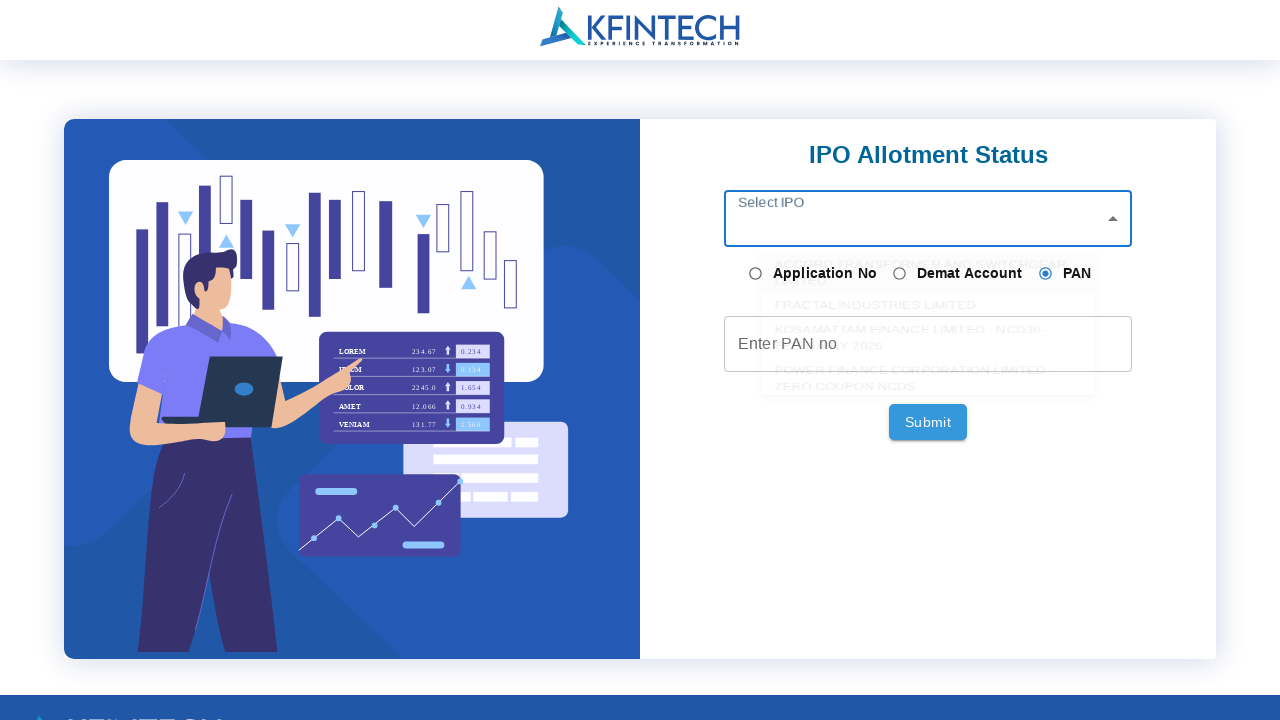

IPO list loaded successfully
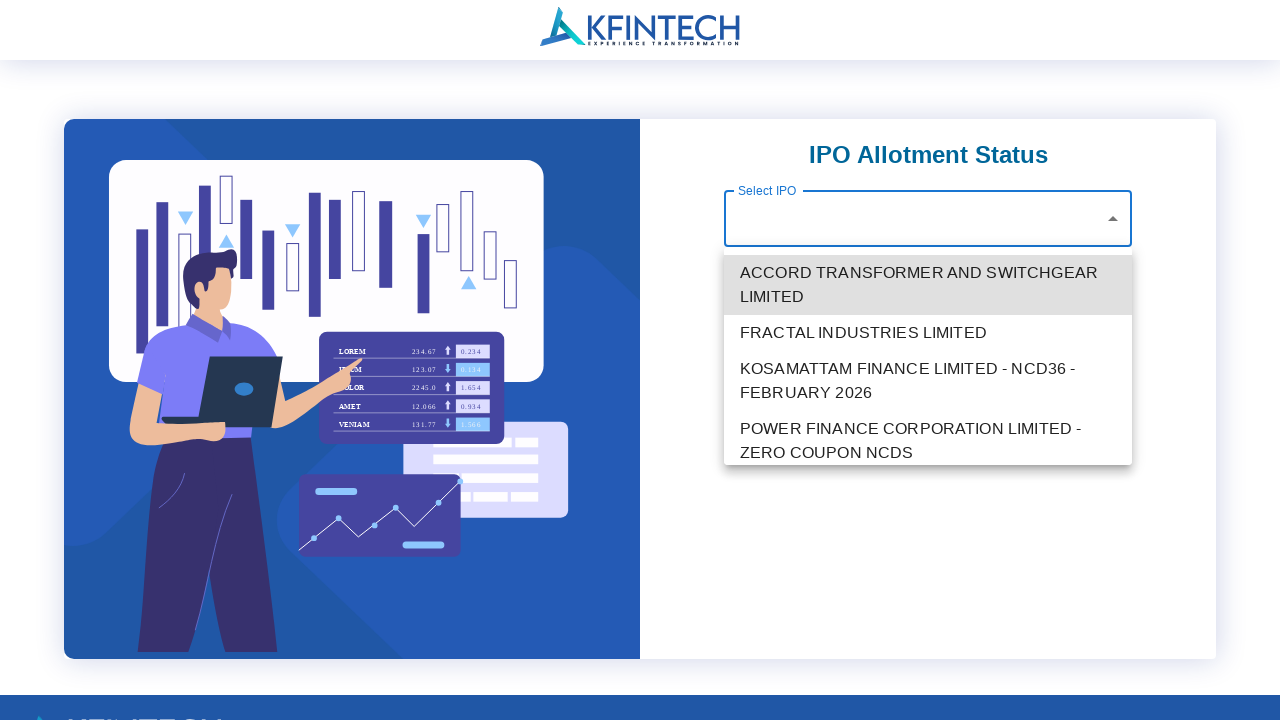

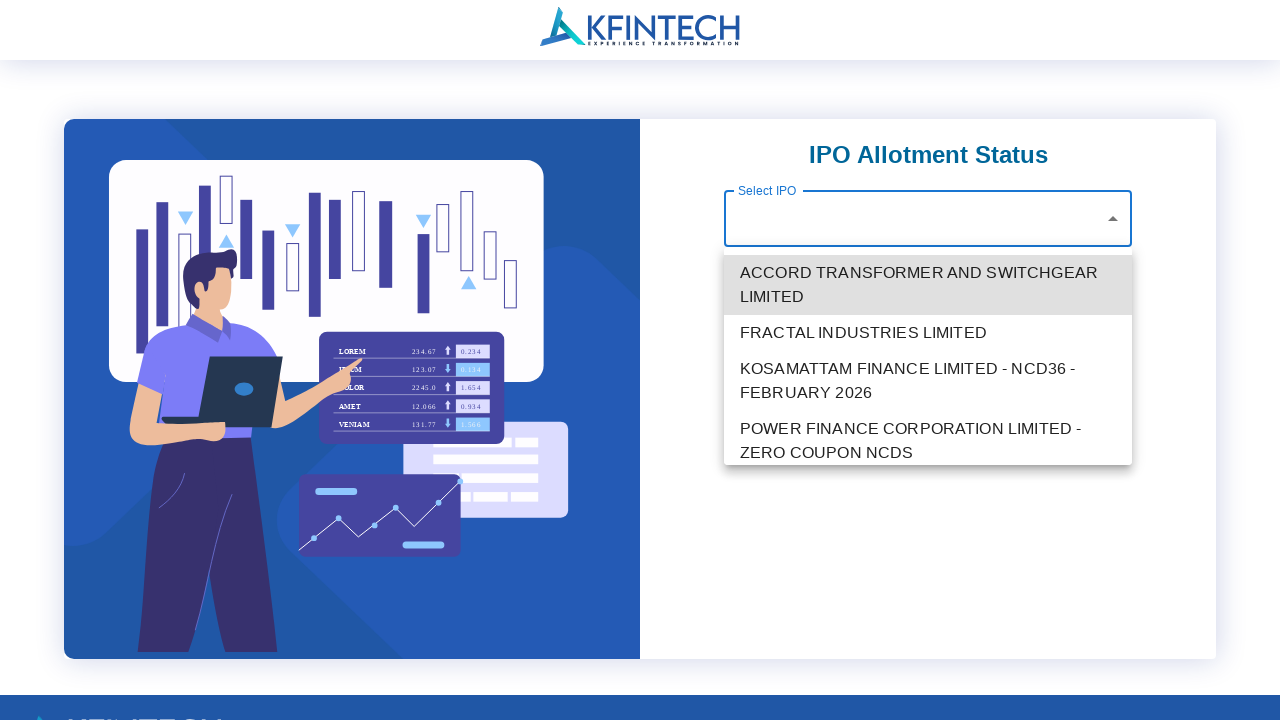